Navigates to Argos search results for Nike and verifies the current URL

Starting URL: https://www.argos.co.uk/search/nike/?clickOrigin=searchbar:home:term:nike

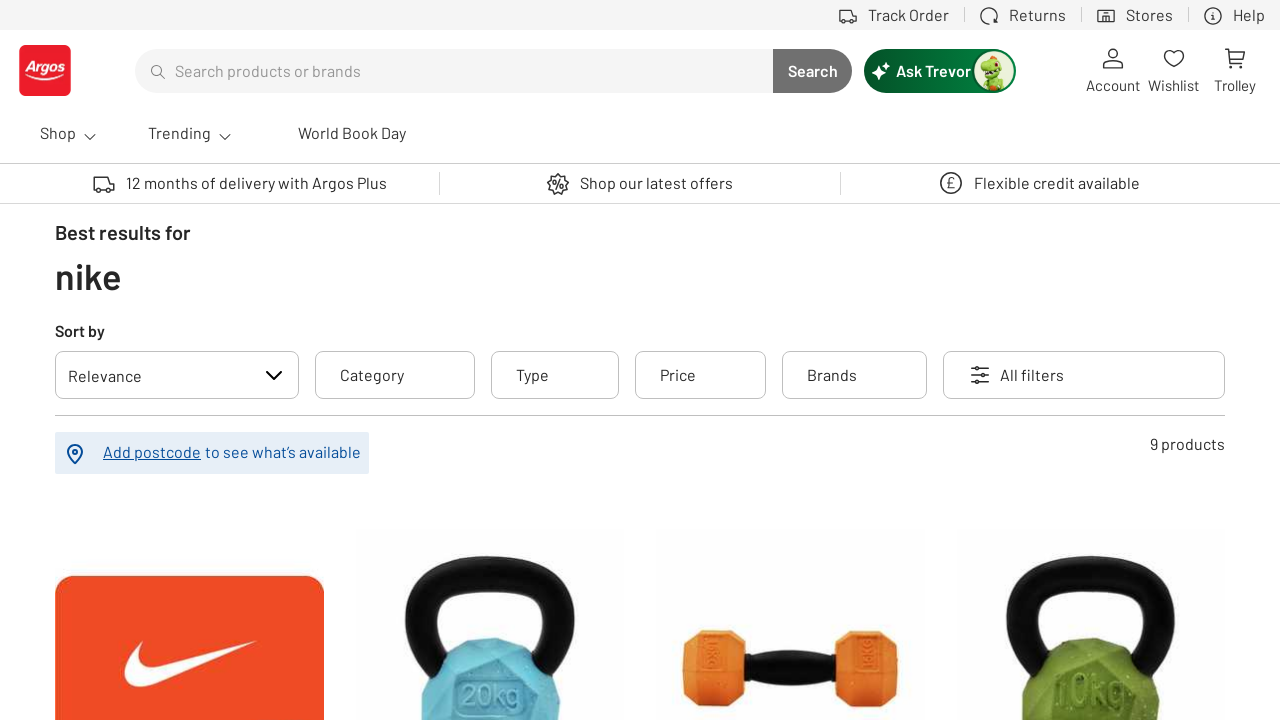

Waited for page to load (domcontentloaded)
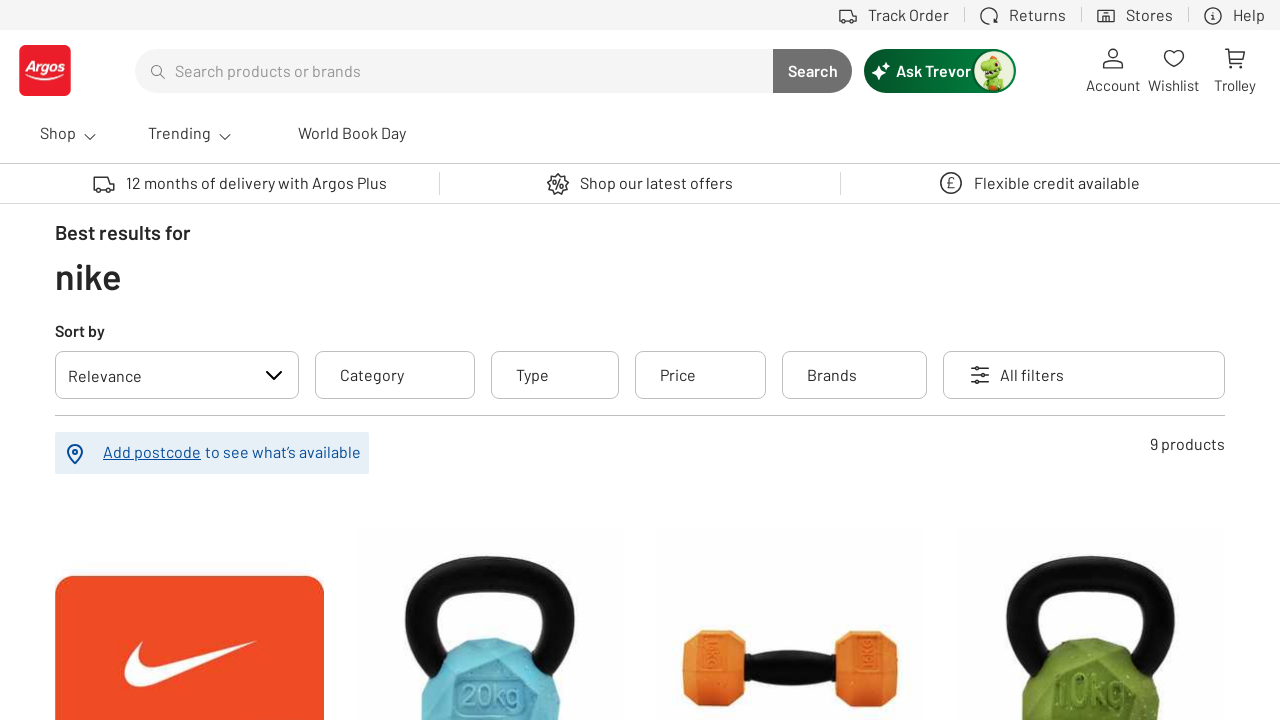

Retrieved current URL: https://www.argos.co.uk/search/nike/?clickOrigin=searchbar:home:term:nike
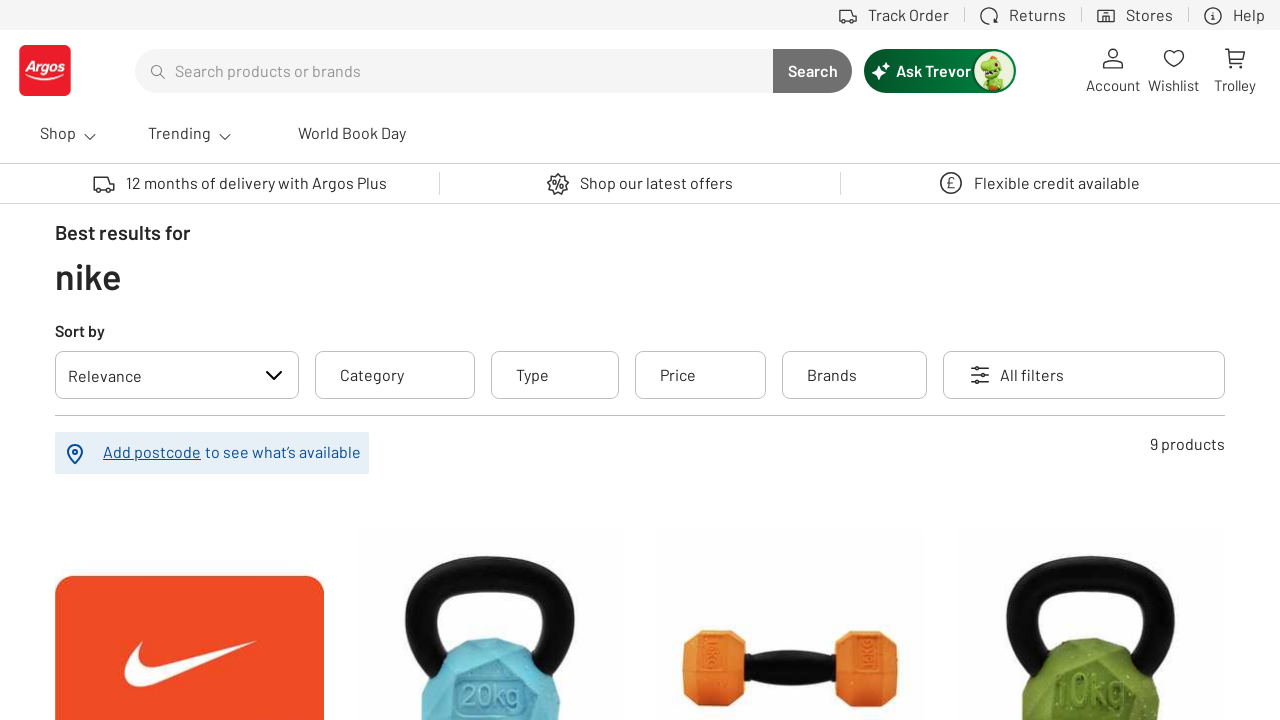

Verified URL contains 'argos.co.uk'
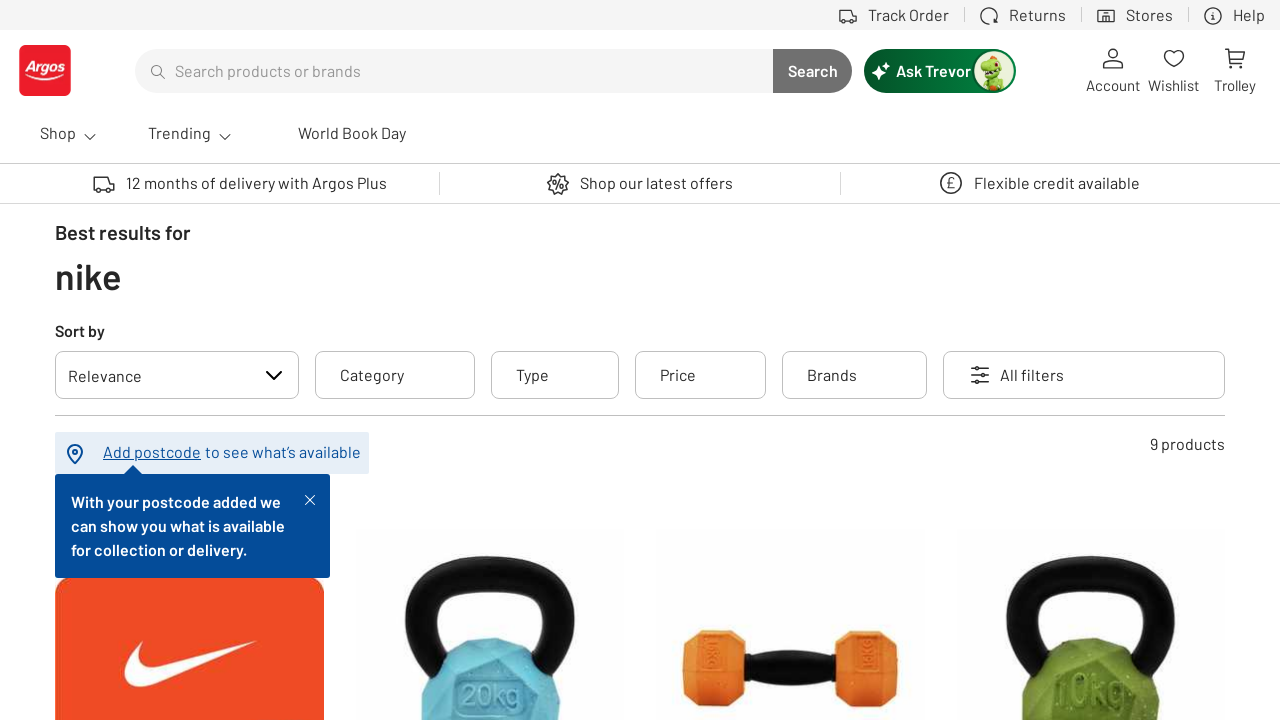

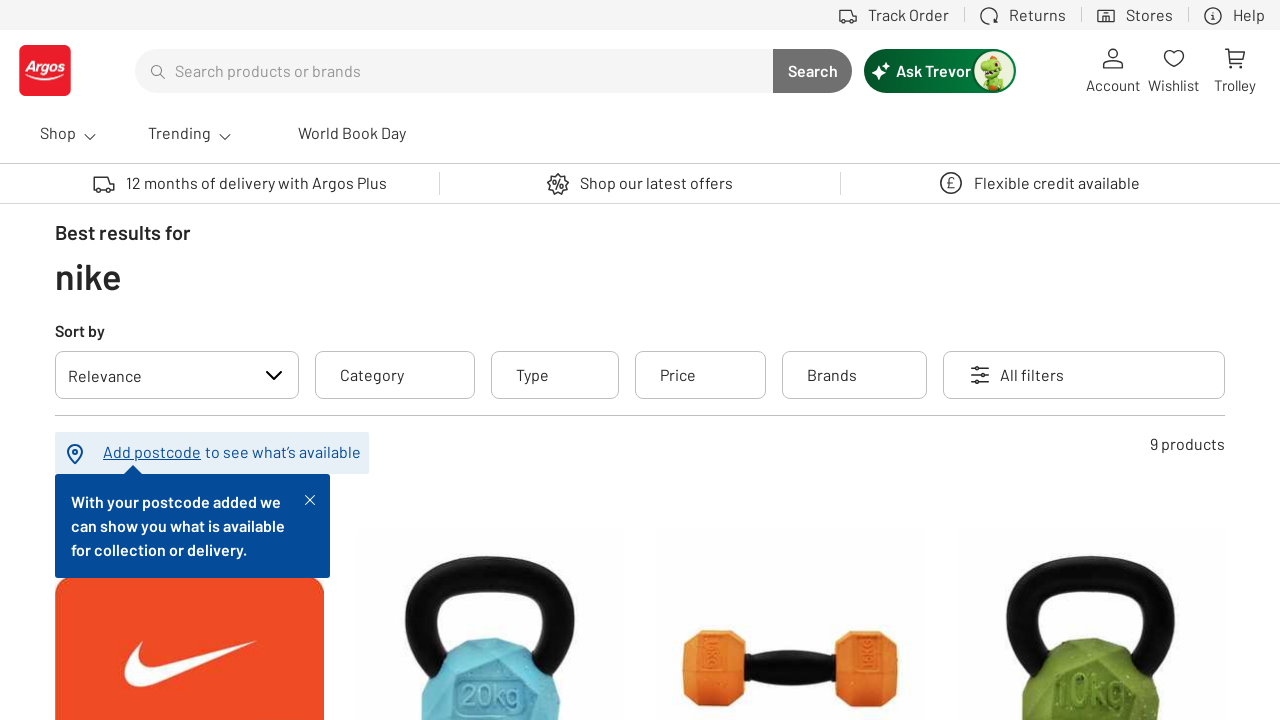